Tests contact form validation with invalid email format and empty message field

Starting URL: https://pro-papers.com/contact

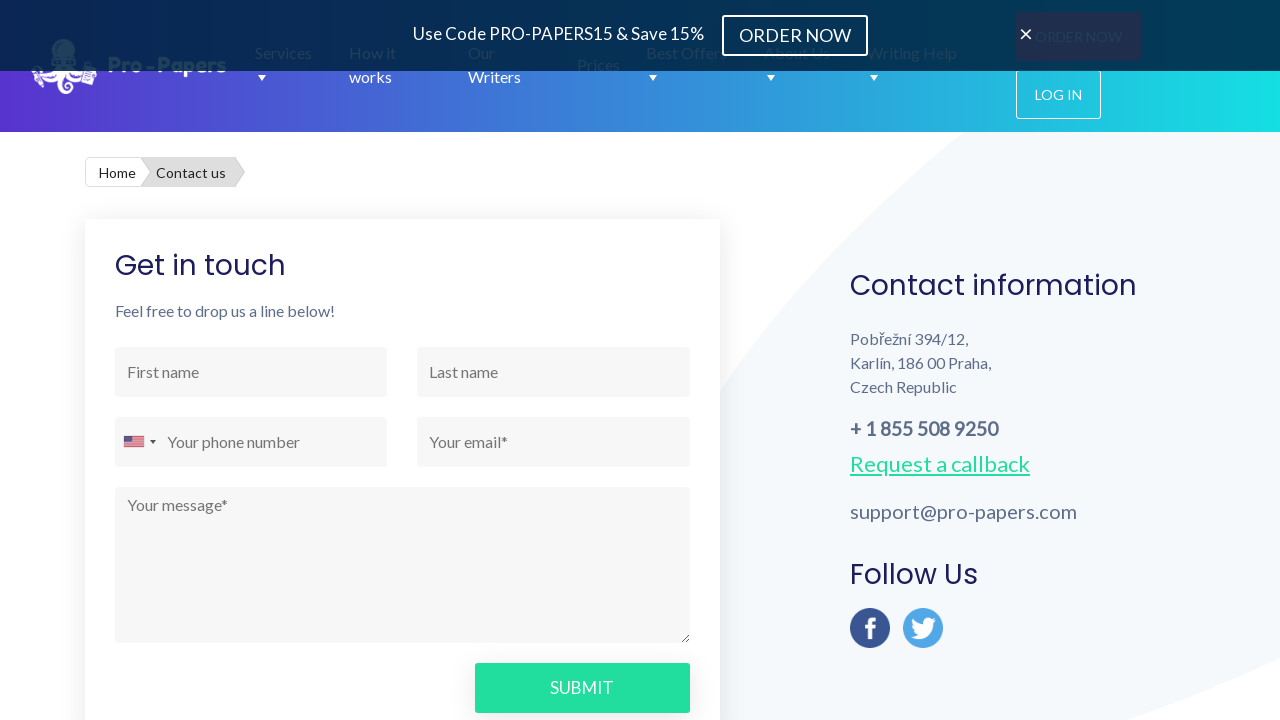

Filled email field with invalid format 'nicolay@@gmail.com' on #user-email
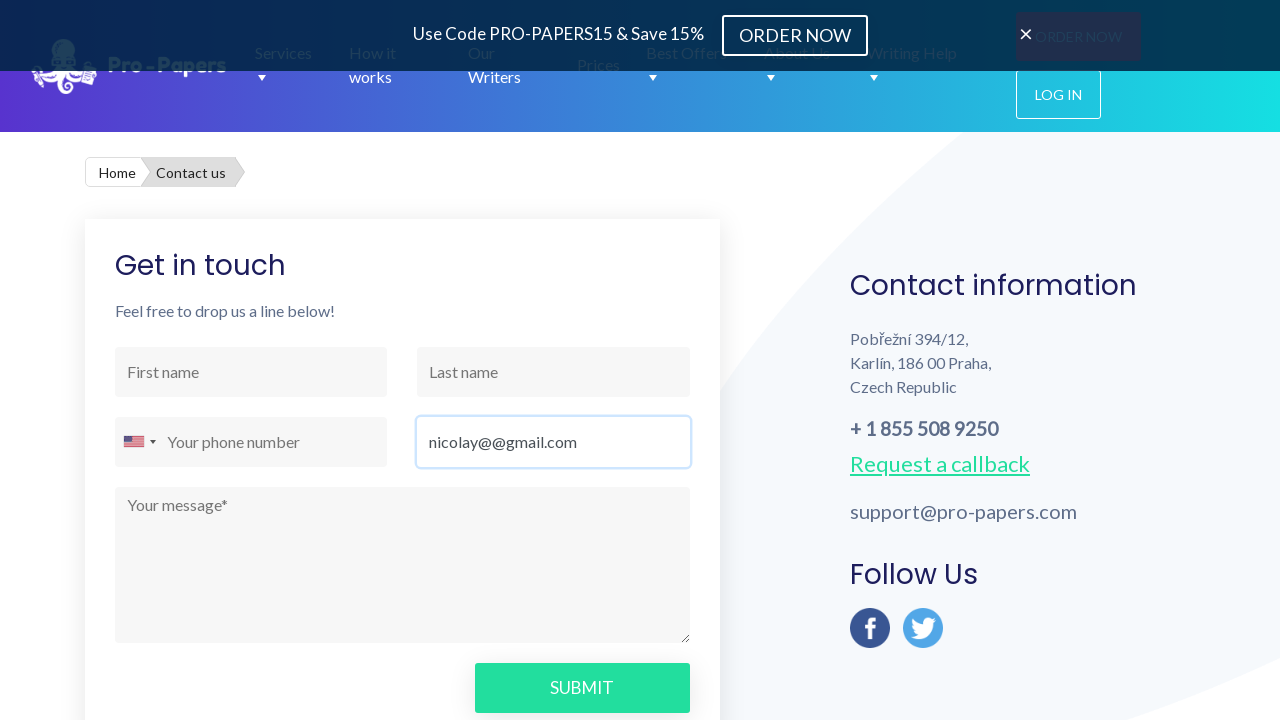

Scrolled page to position 450 to make submit button visible
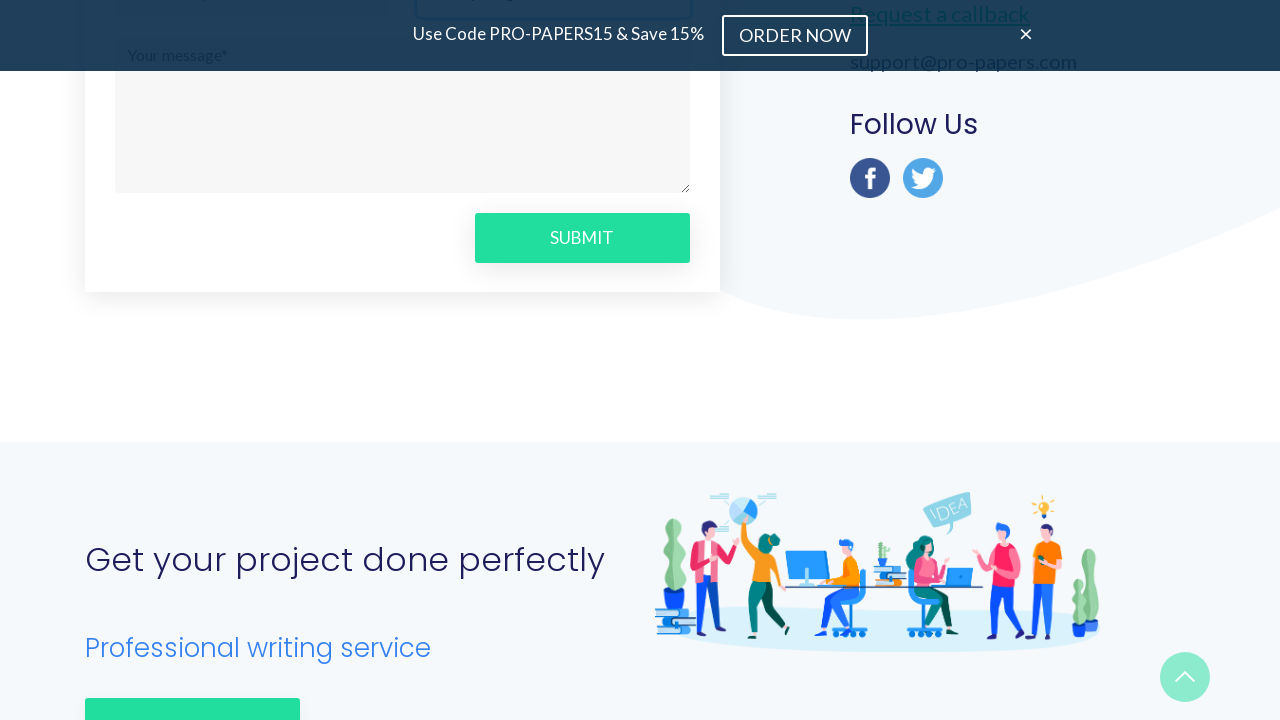

Clicked submit button to trigger form validation at (582, 238) on #e-mail-us
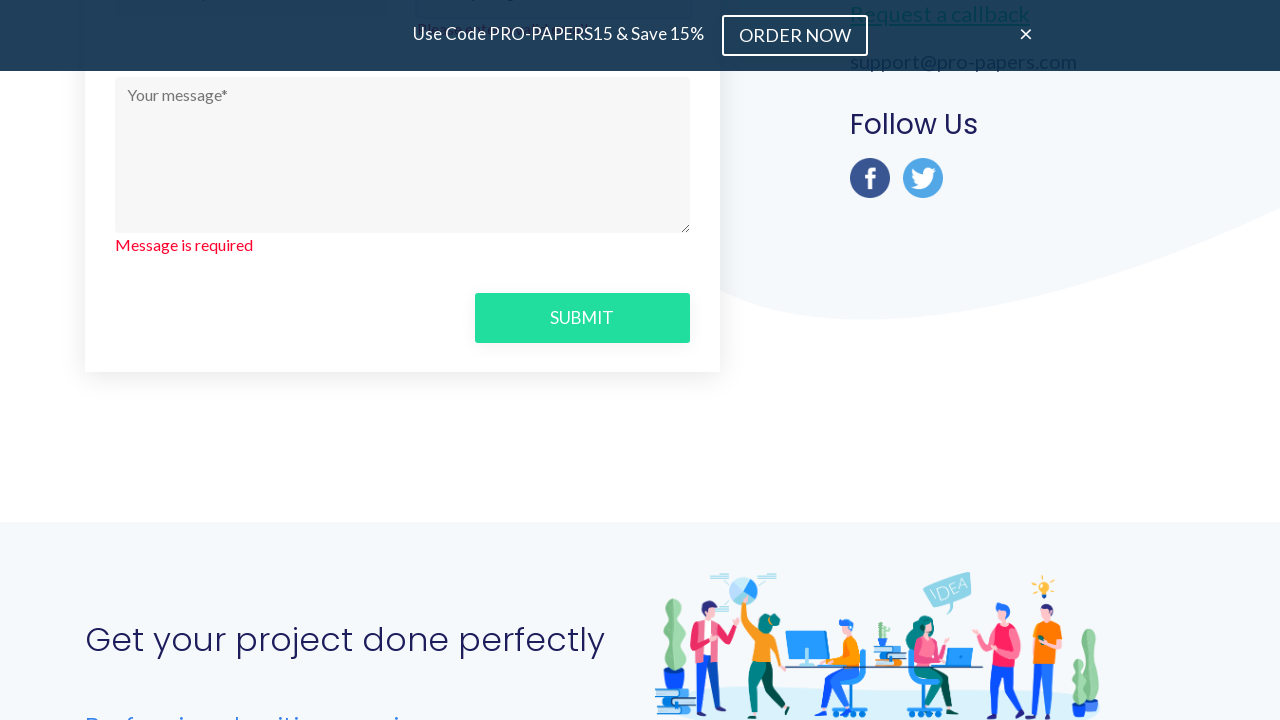

Email validation error message appeared
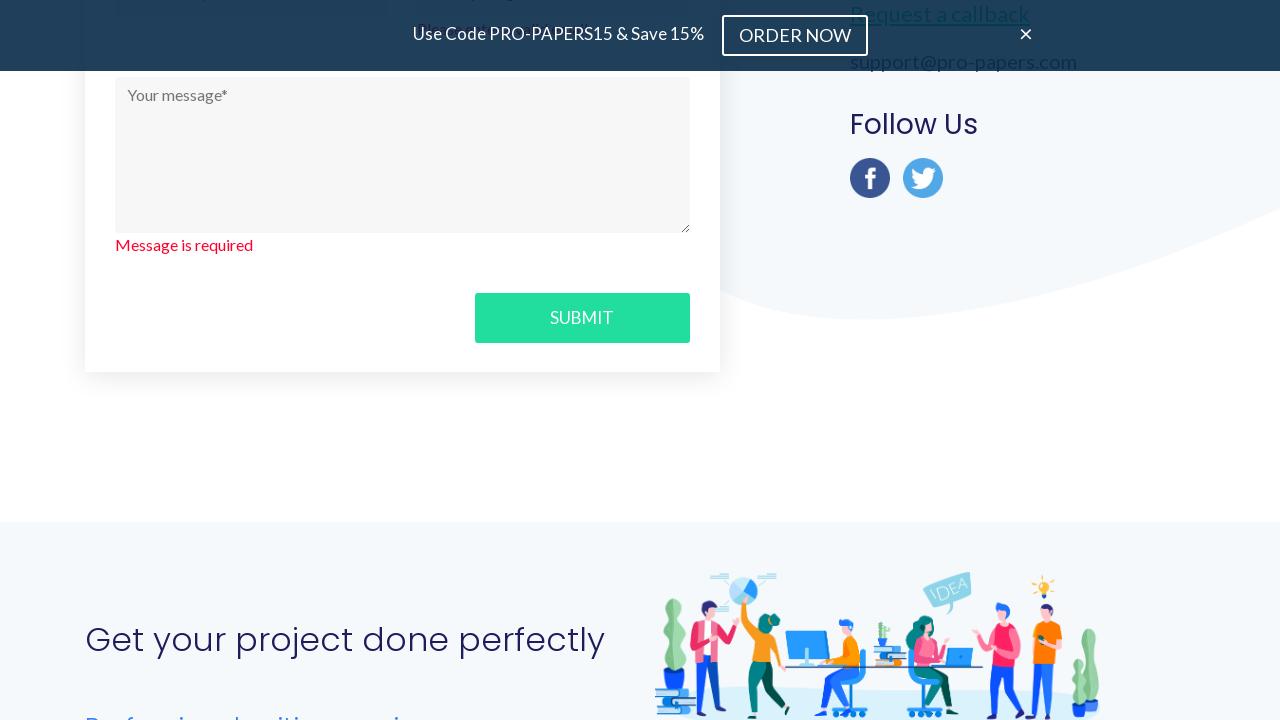

Message field validation error message appeared
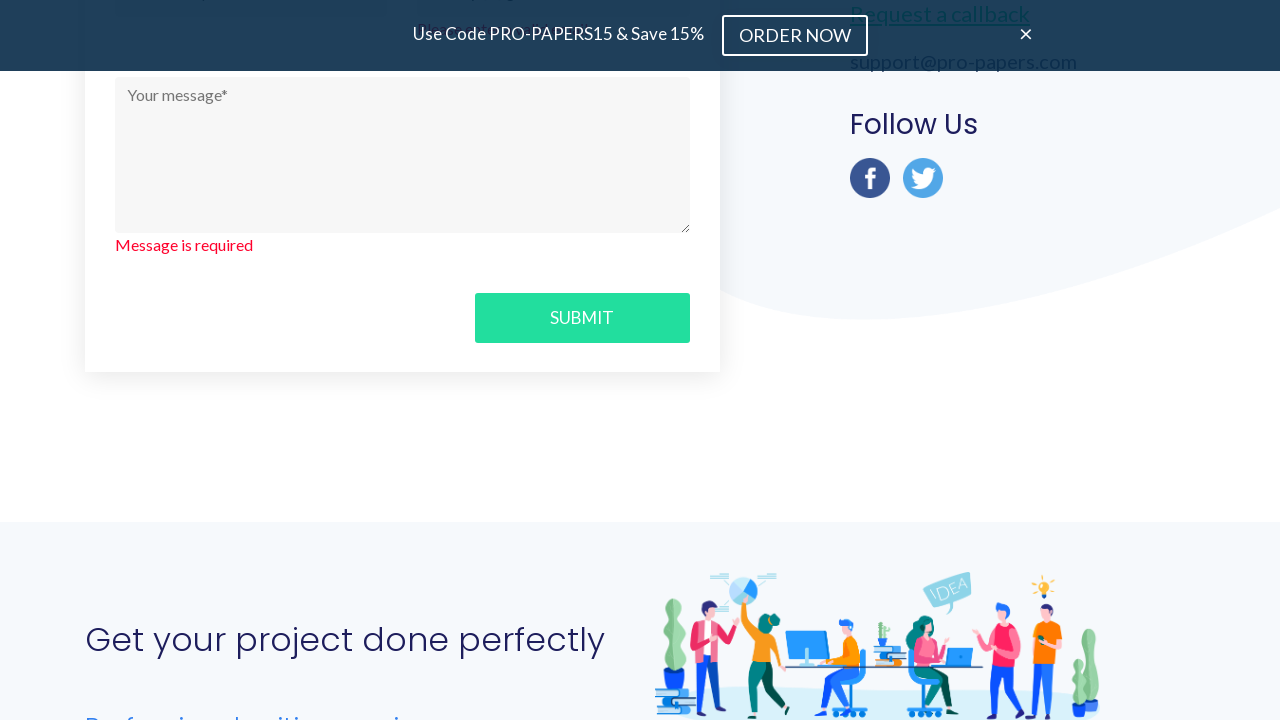

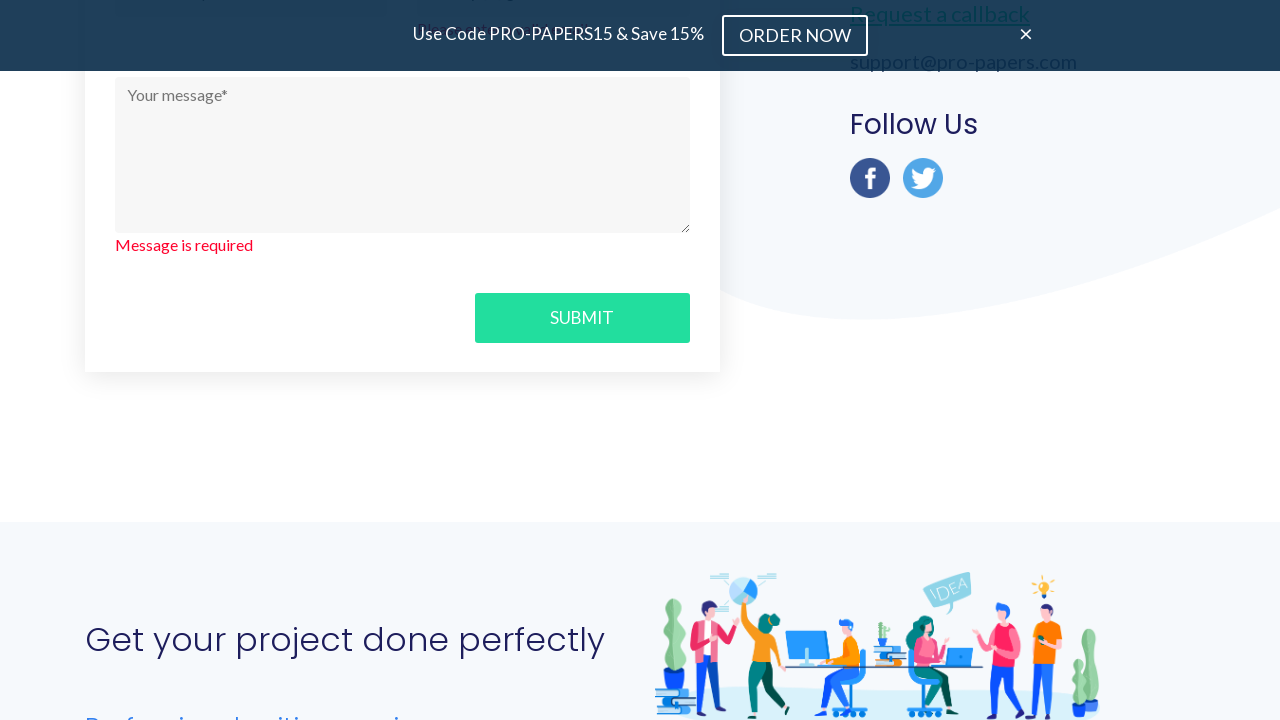